Tests clicking on a year link element on an AJAX-enabled page

Starting URL: https://scrapethissite.com/pages/ajax-javascript/#2011

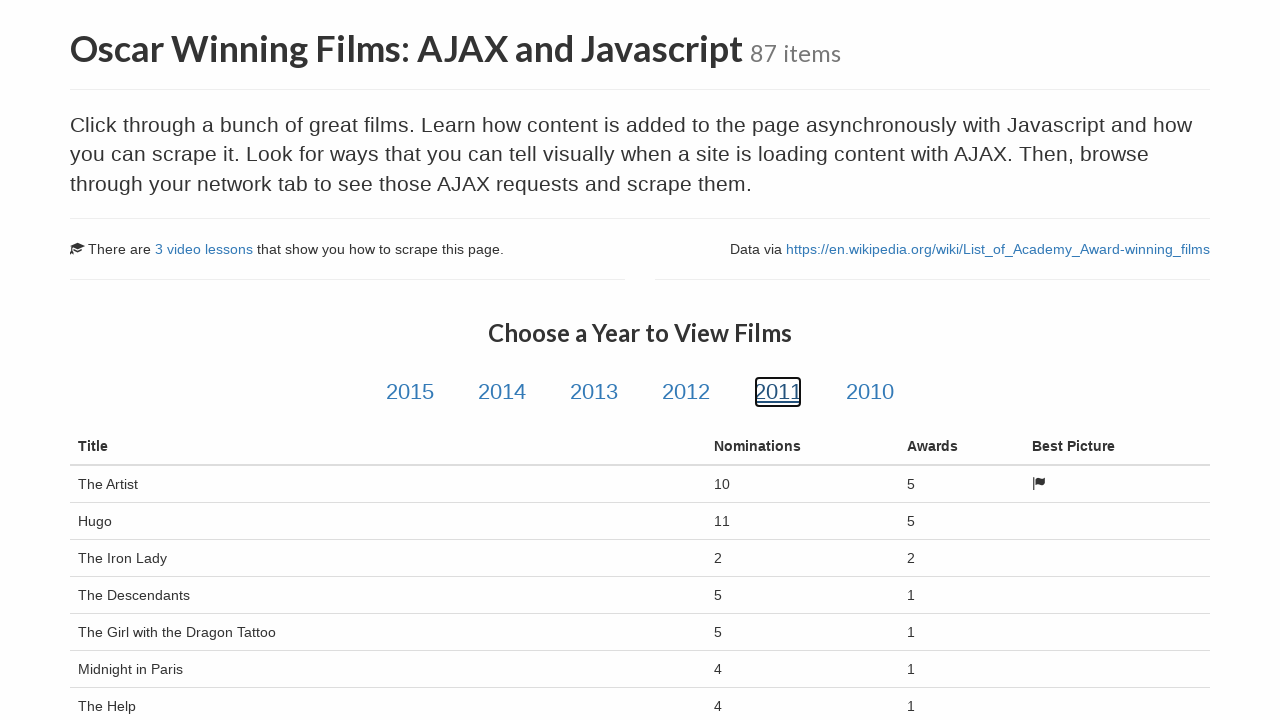

Clicked on year link element at (410, 392) on .year-link
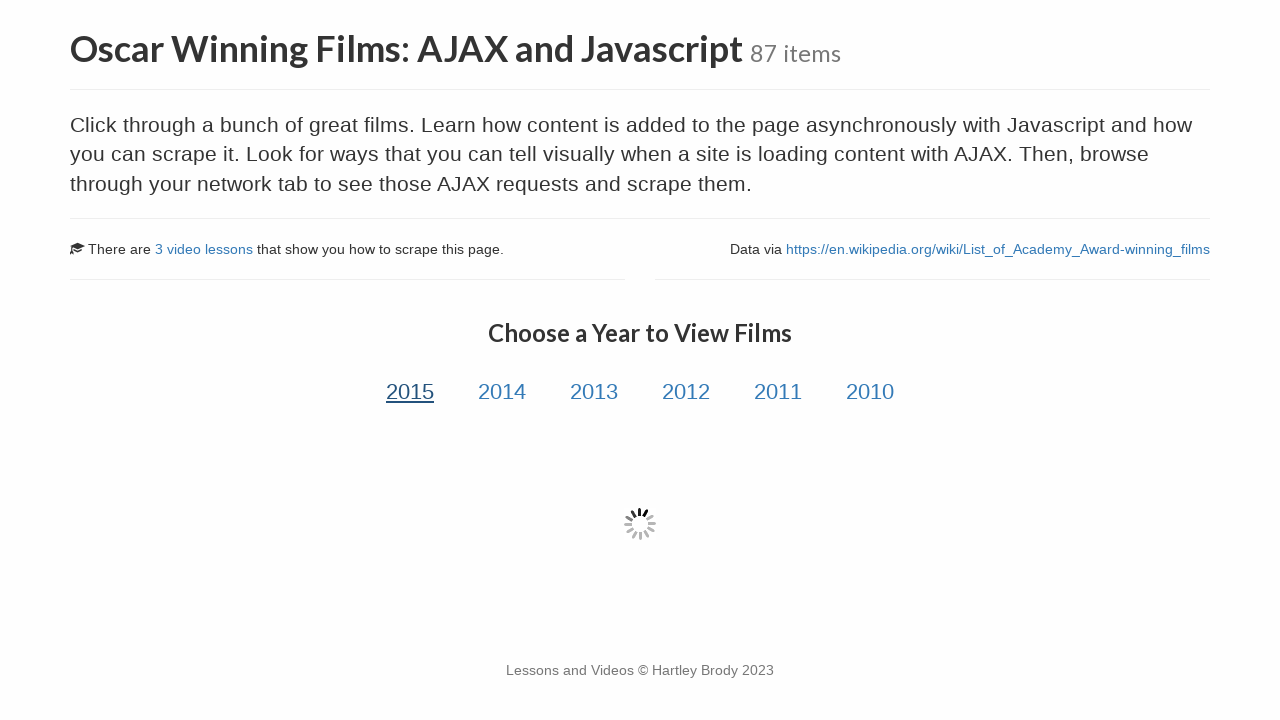

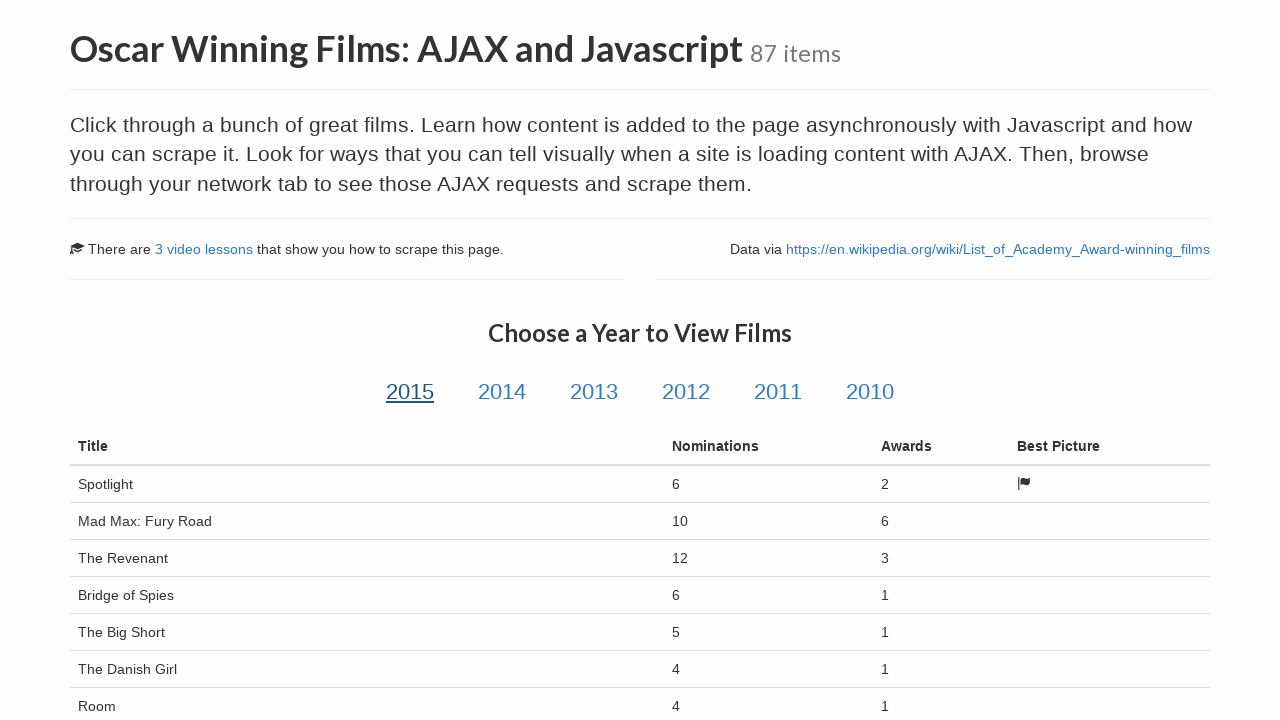